Tests filling a pizza input field on the Selectors Hub XPath practice page to verify basic form interaction with Shadow DOM elements

Starting URL: https://selectorshub.com/xpath-practice-page/

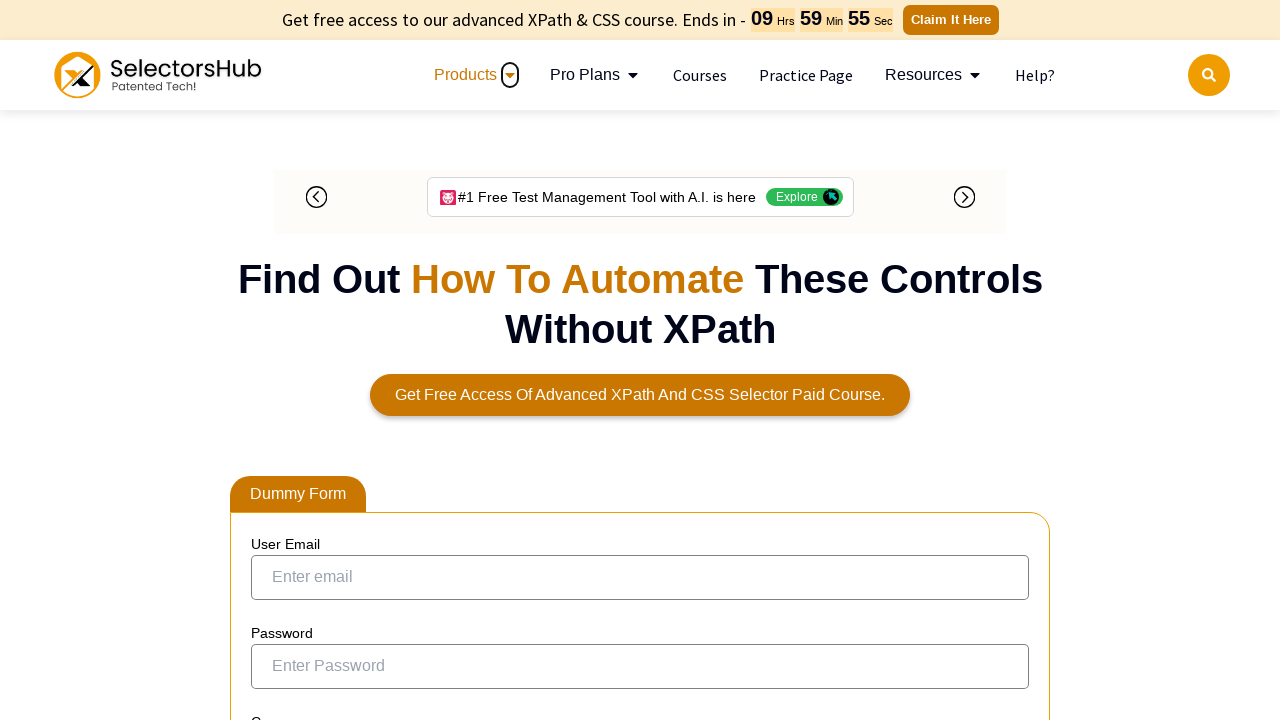

Navigated to Selectors Hub XPath practice page
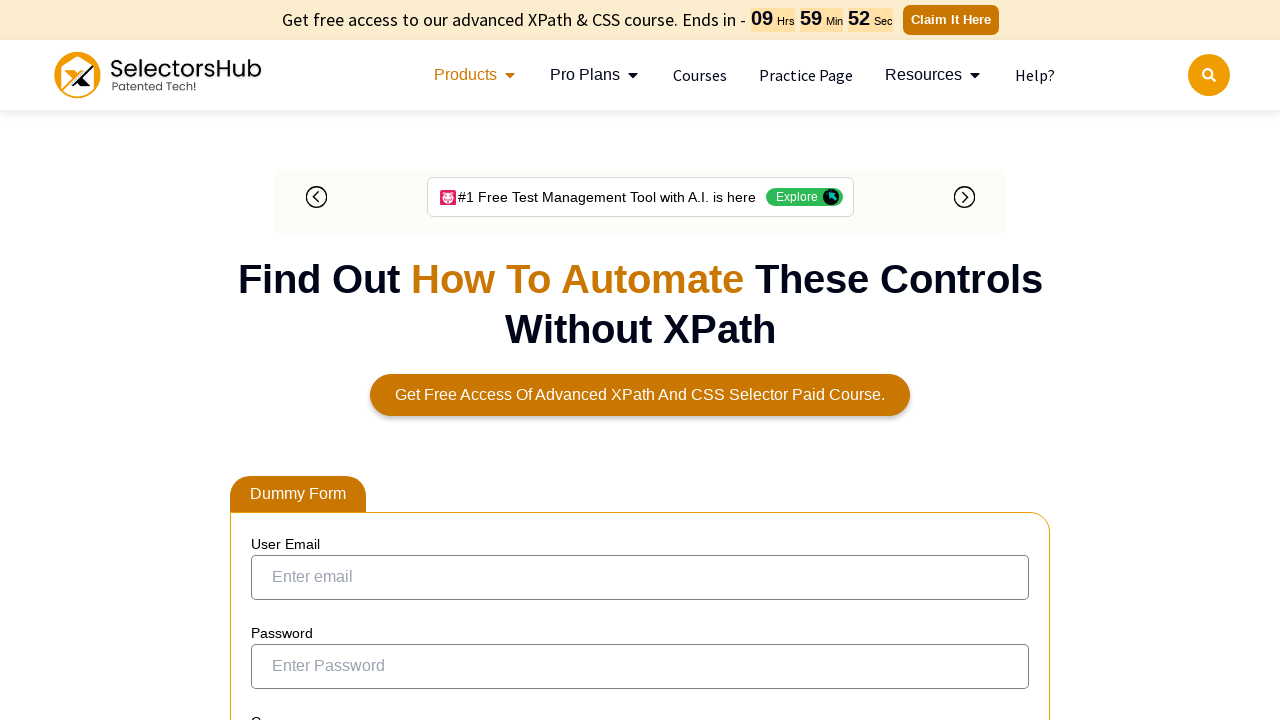

Filled pizza input field with 'farmhouse' on input#pizza
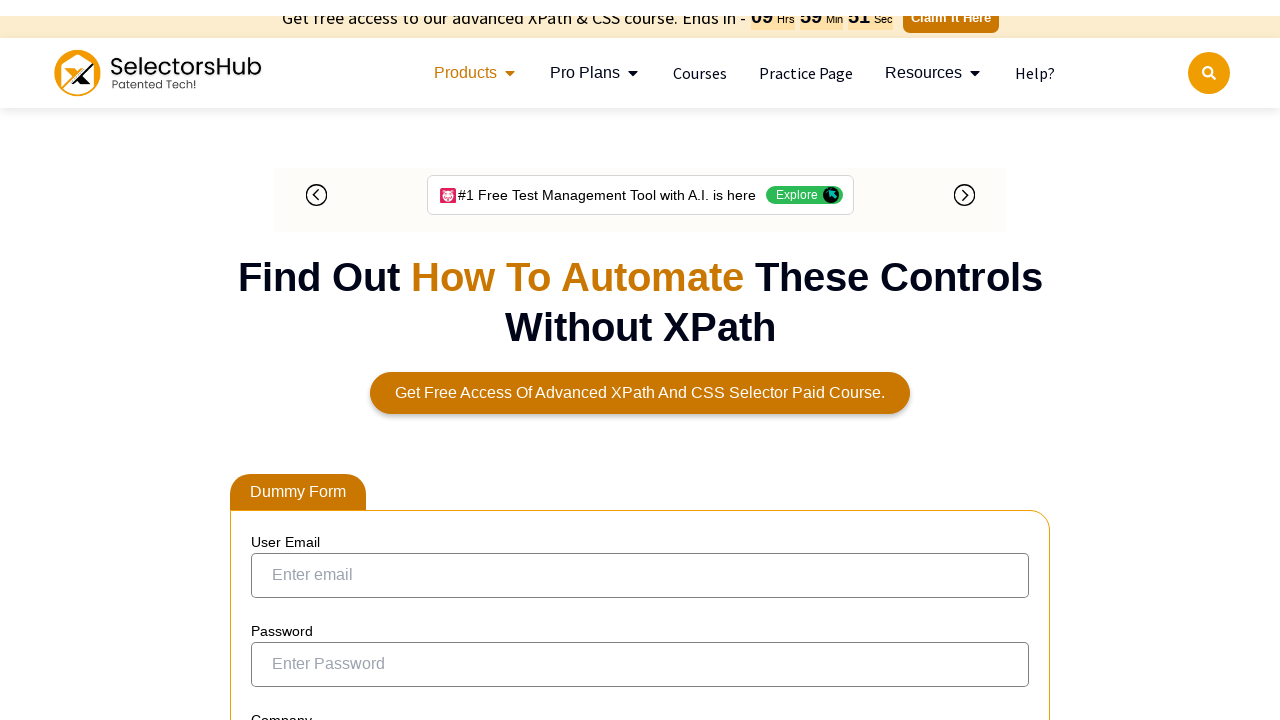

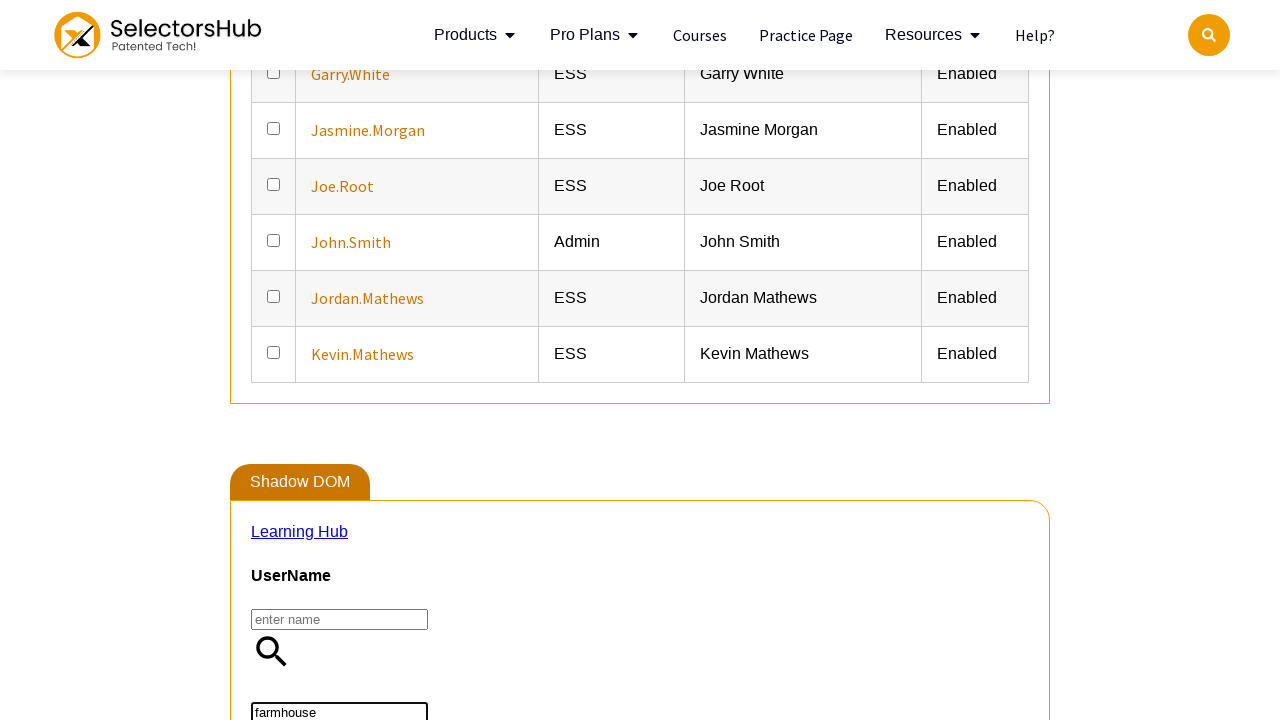